Tests clicking a button identified by CSS class attribute on a UI testing playground. Clicks the blue primary button 3 times, handling the alert dialog that appears after each click.

Starting URL: http://uitestingplayground.com/classattr

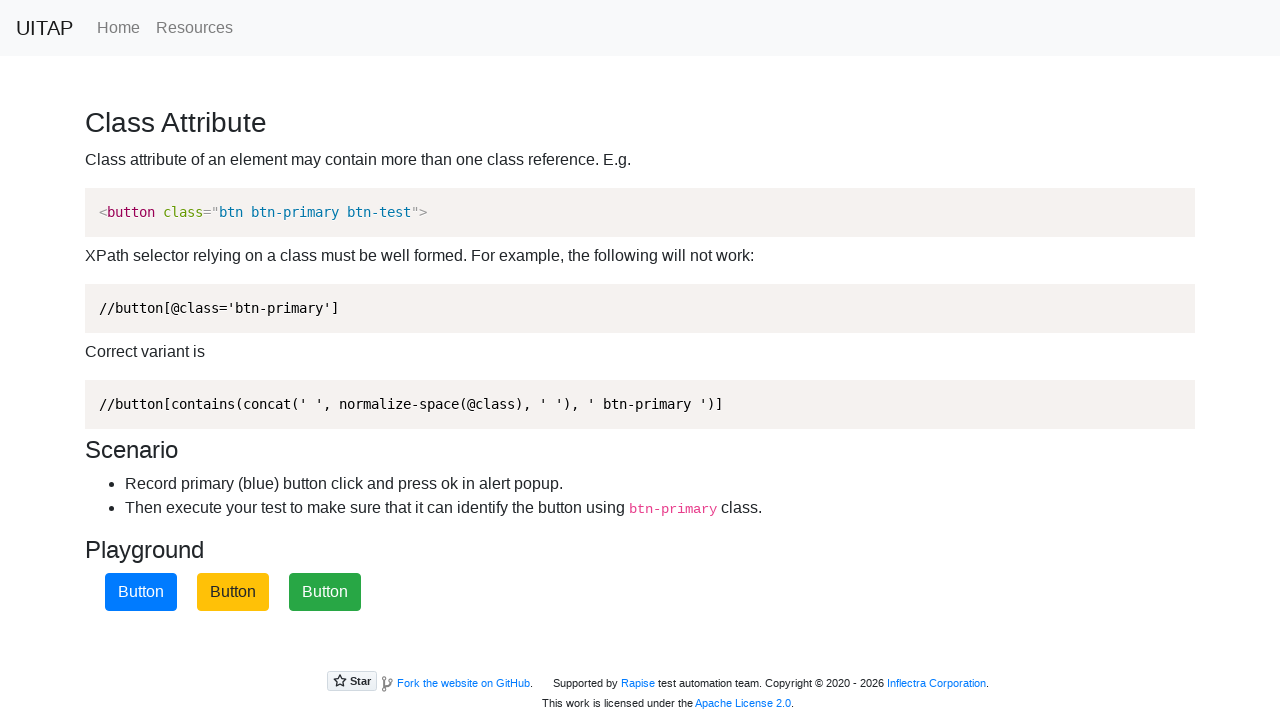

Clicked the blue primary button at (141, 592) on button.btn-primary
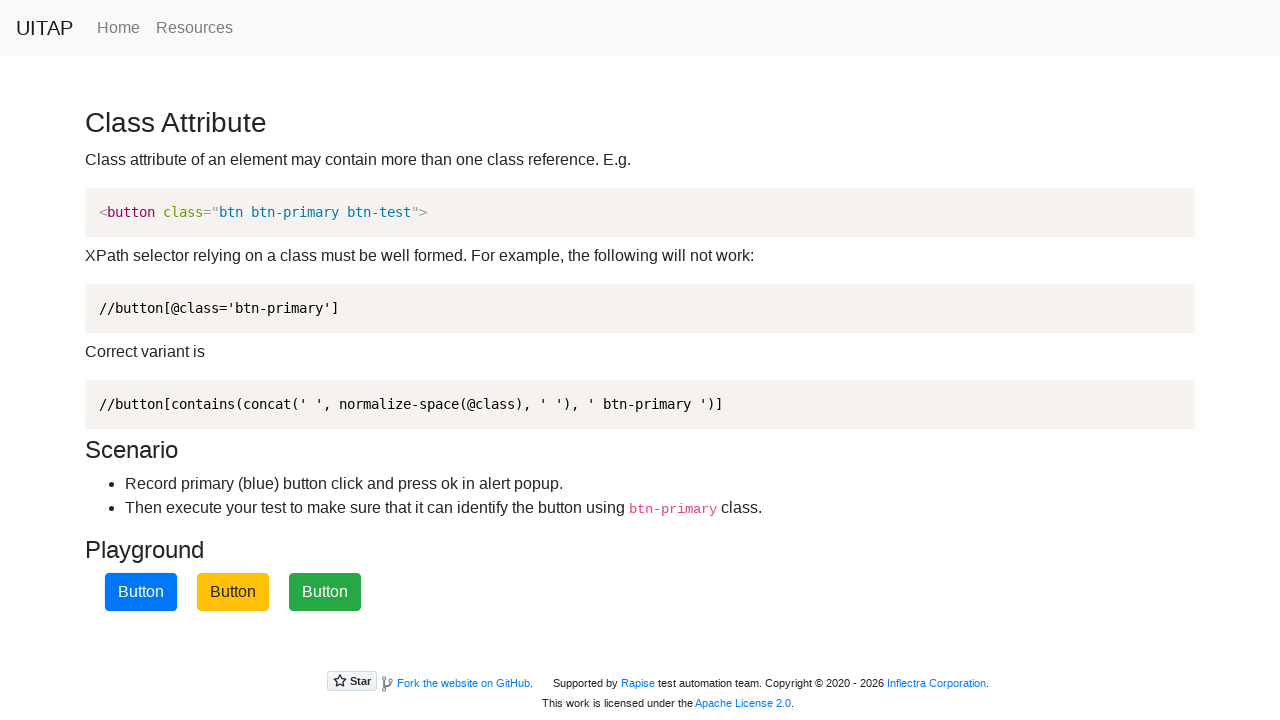

Set up alert dialog handler to accept alerts
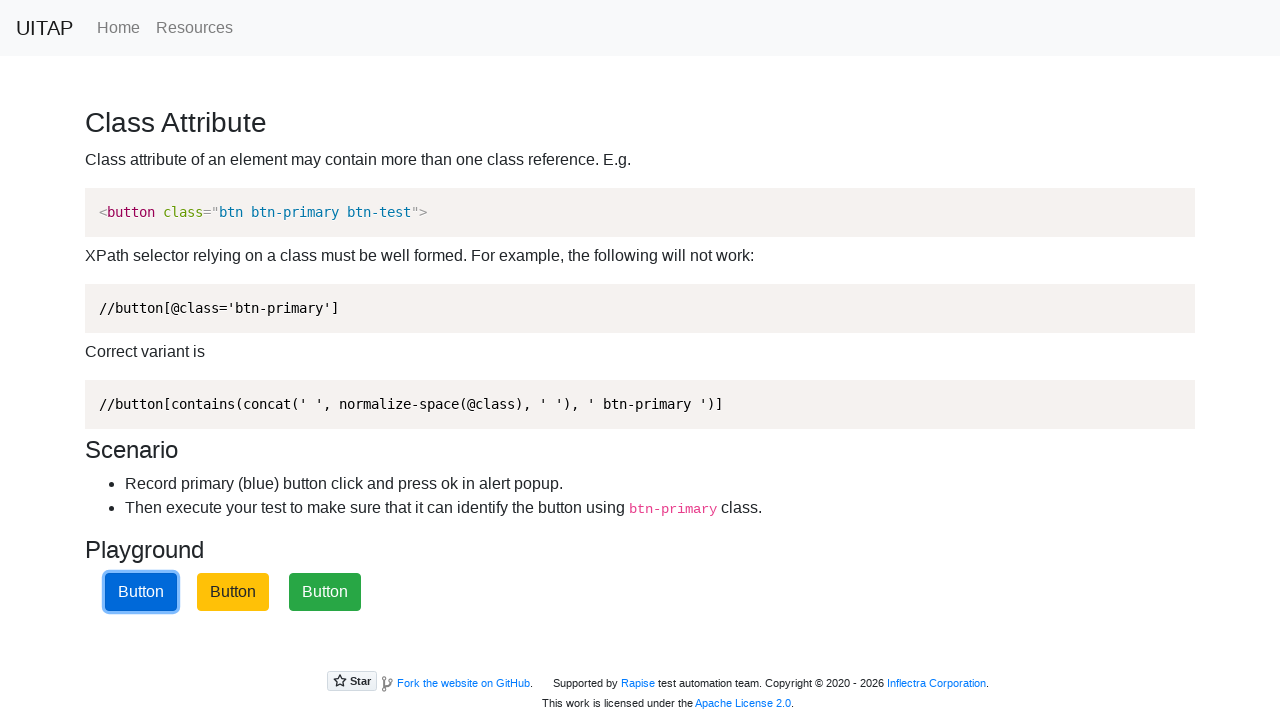

Waited 500ms for interaction to complete
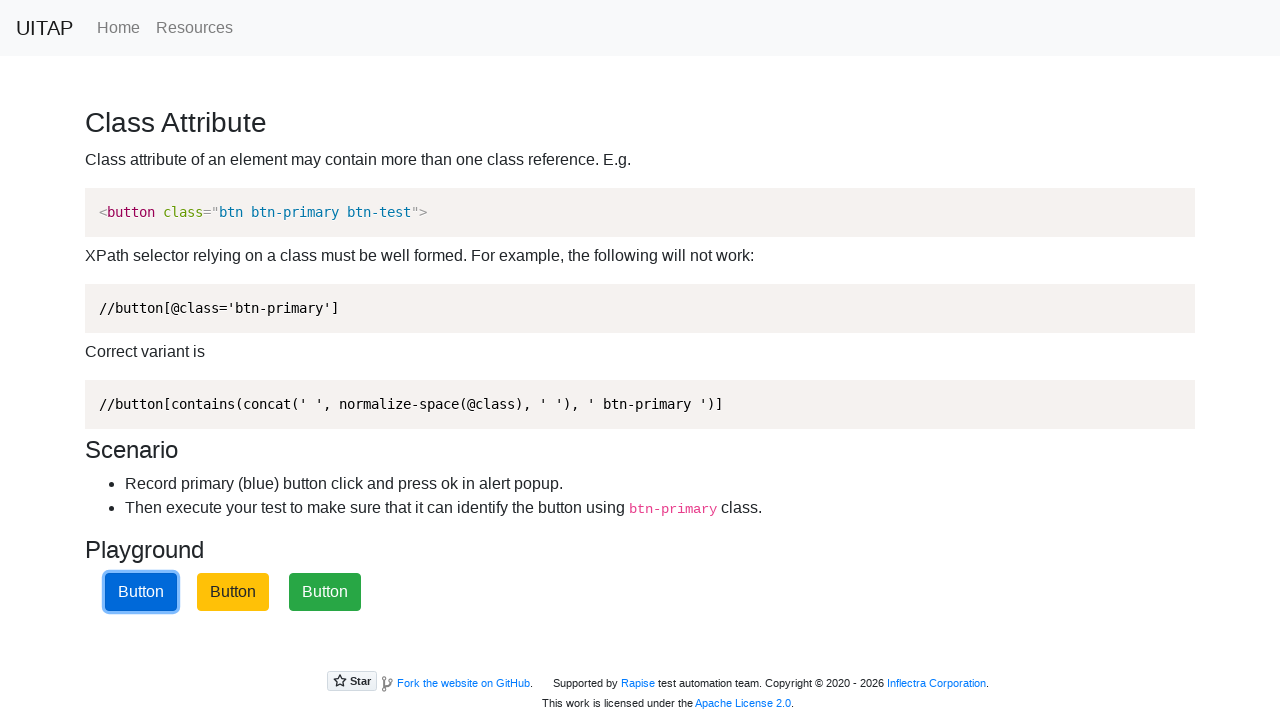

Clicked the blue primary button at (141, 592) on button.btn-primary
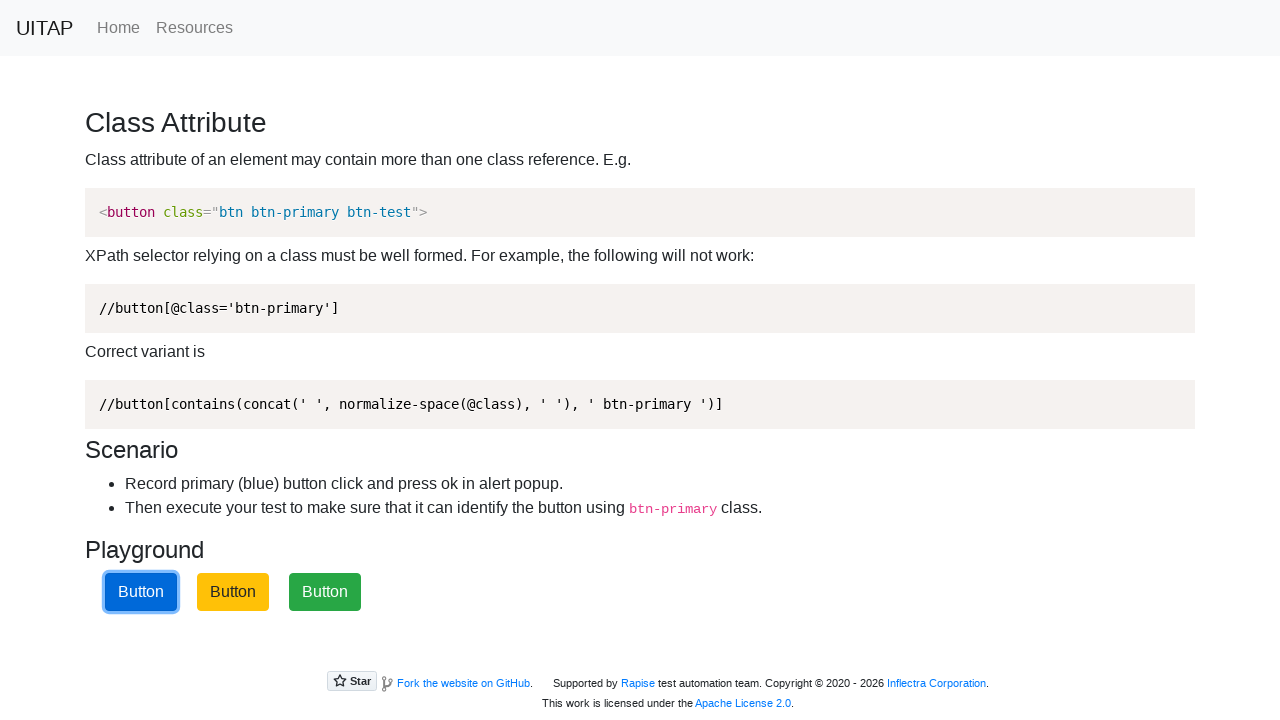

Set up alert dialog handler to accept alerts
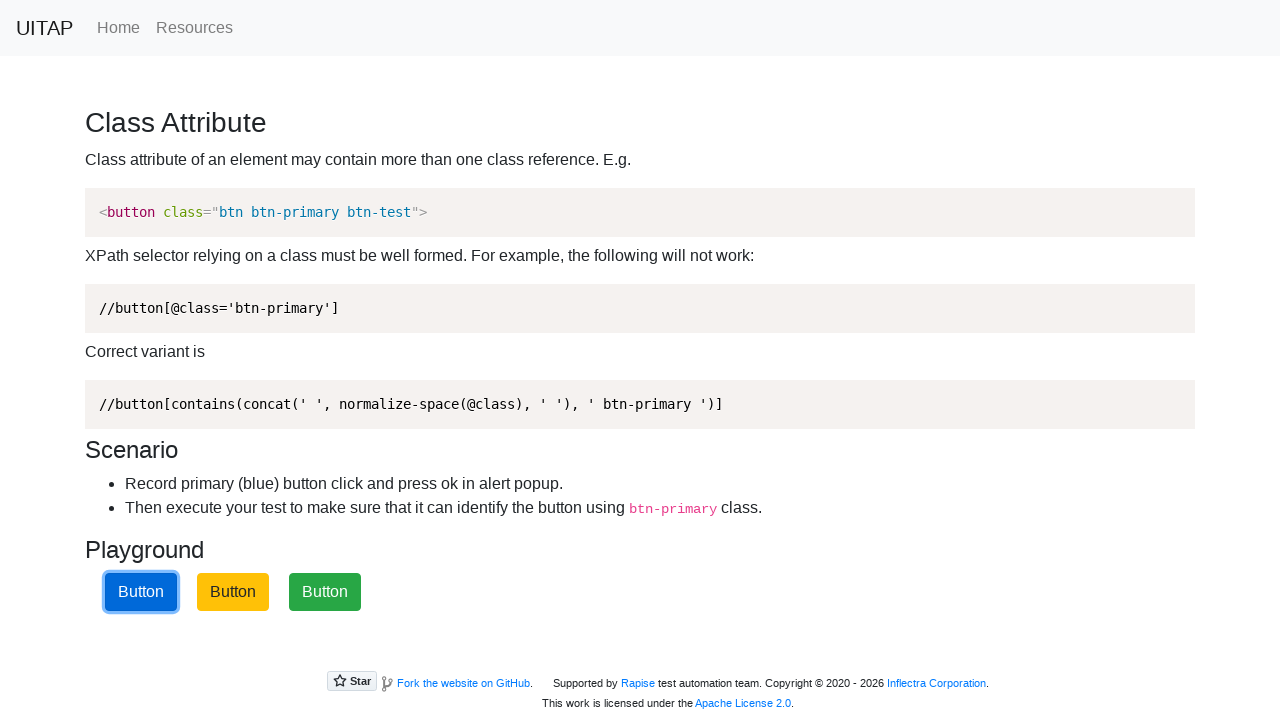

Waited 500ms for interaction to complete
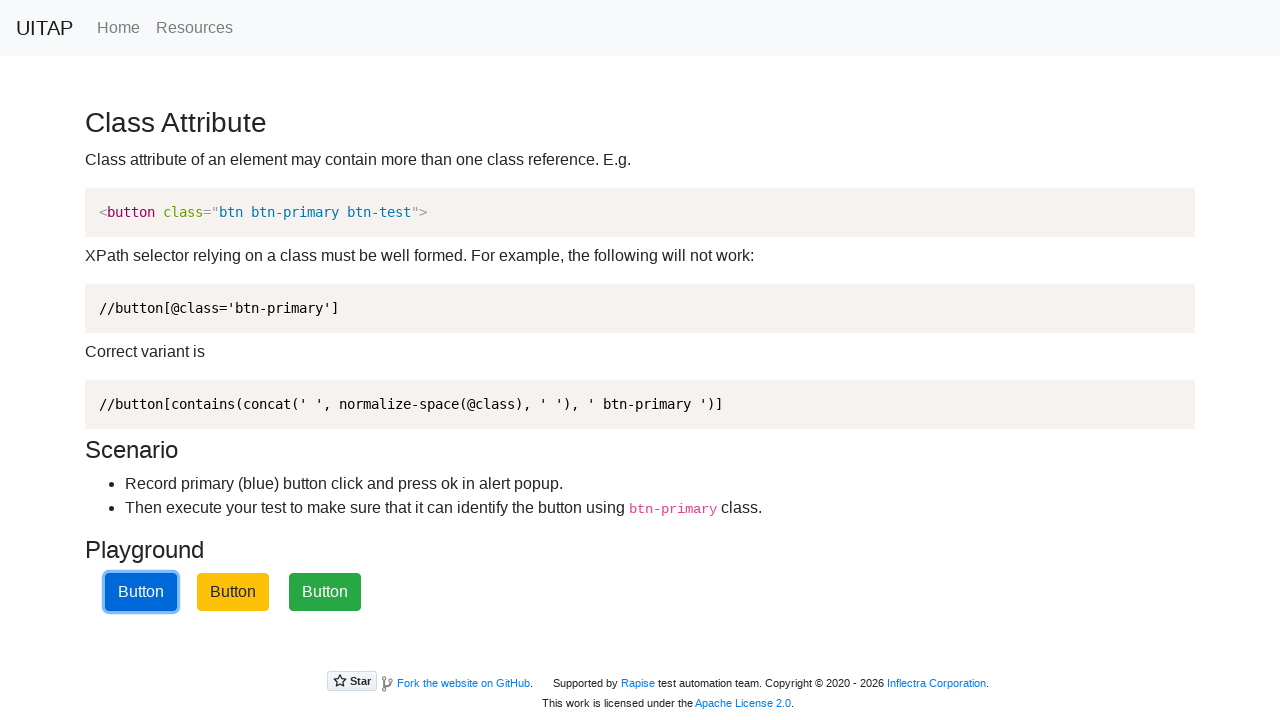

Clicked the blue primary button at (141, 592) on button.btn-primary
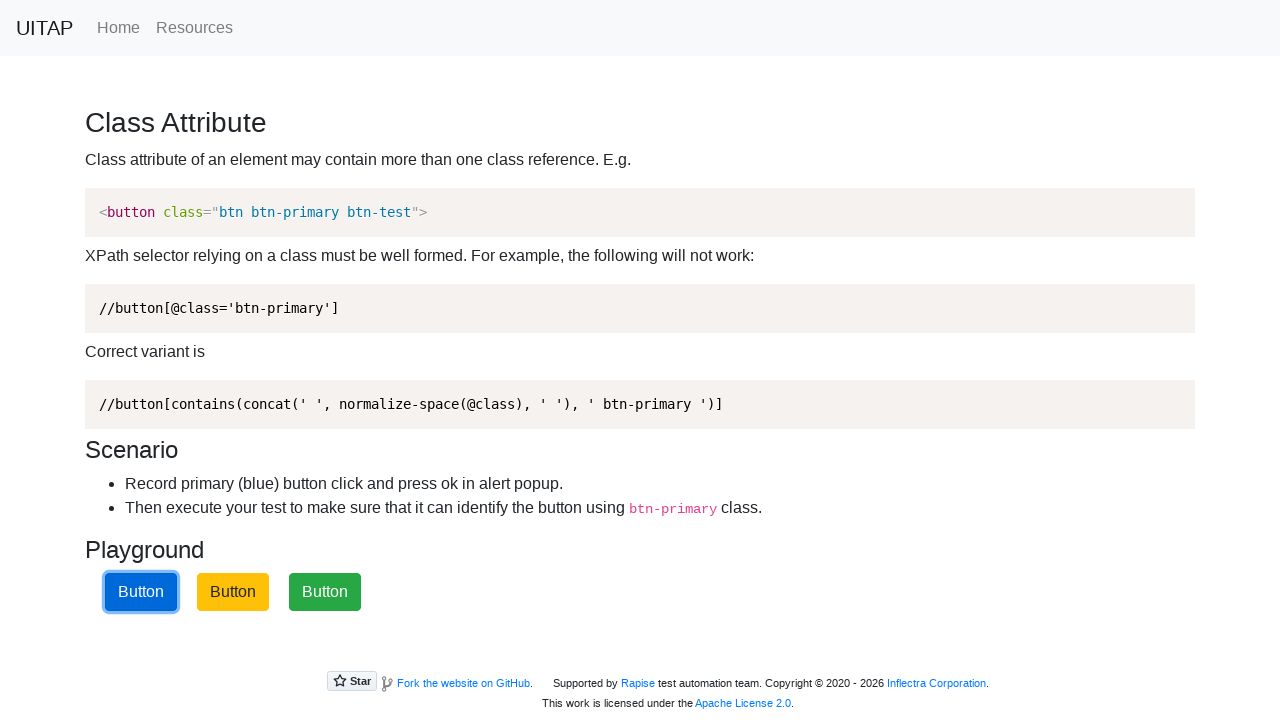

Set up alert dialog handler to accept alerts
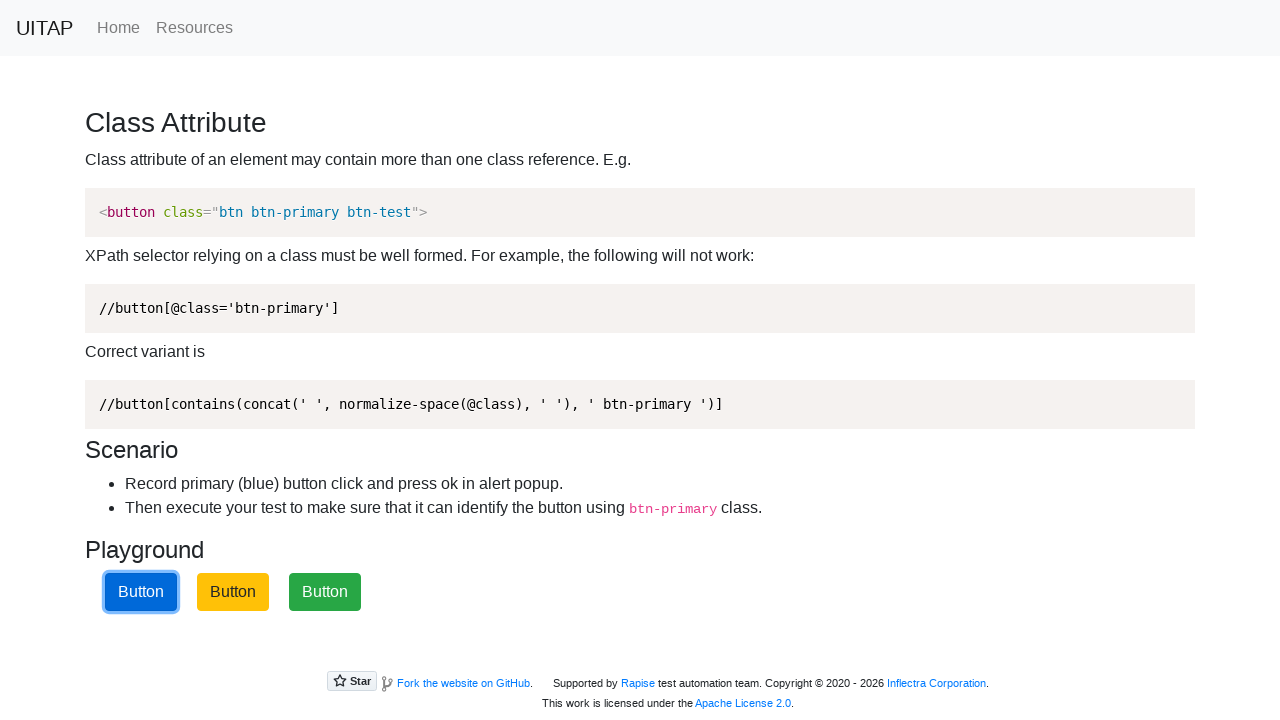

Waited 500ms for interaction to complete
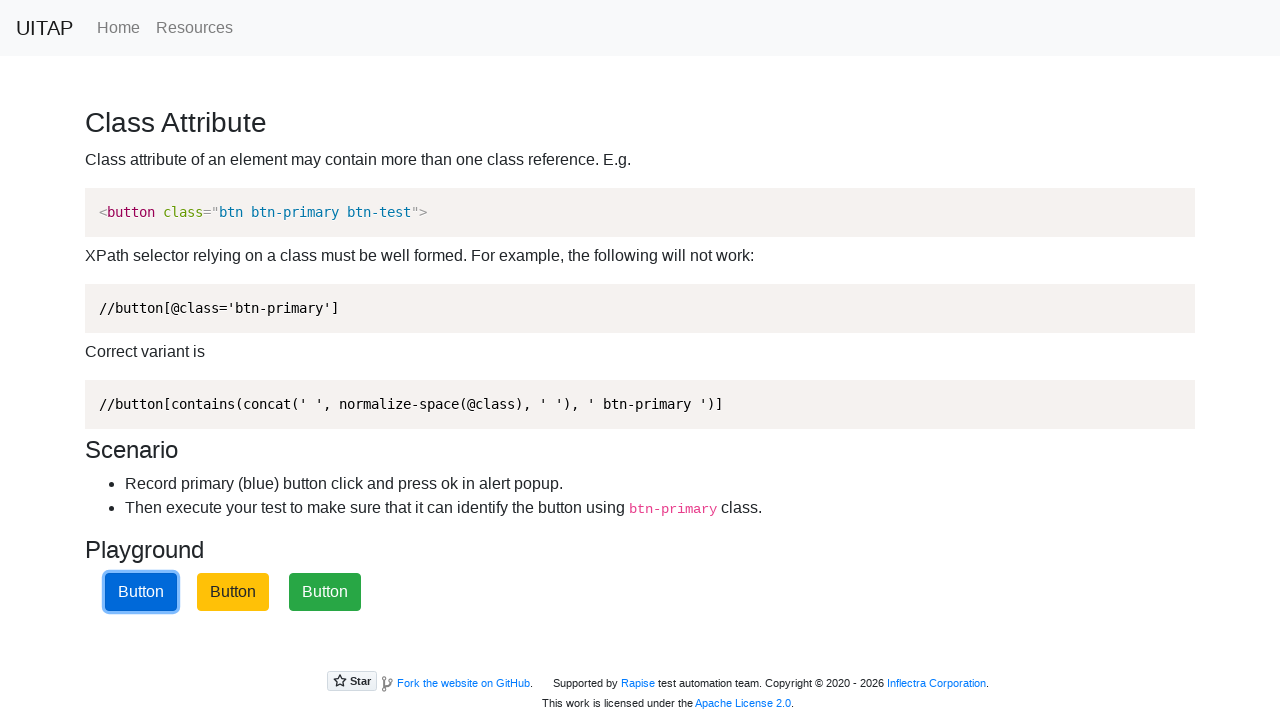

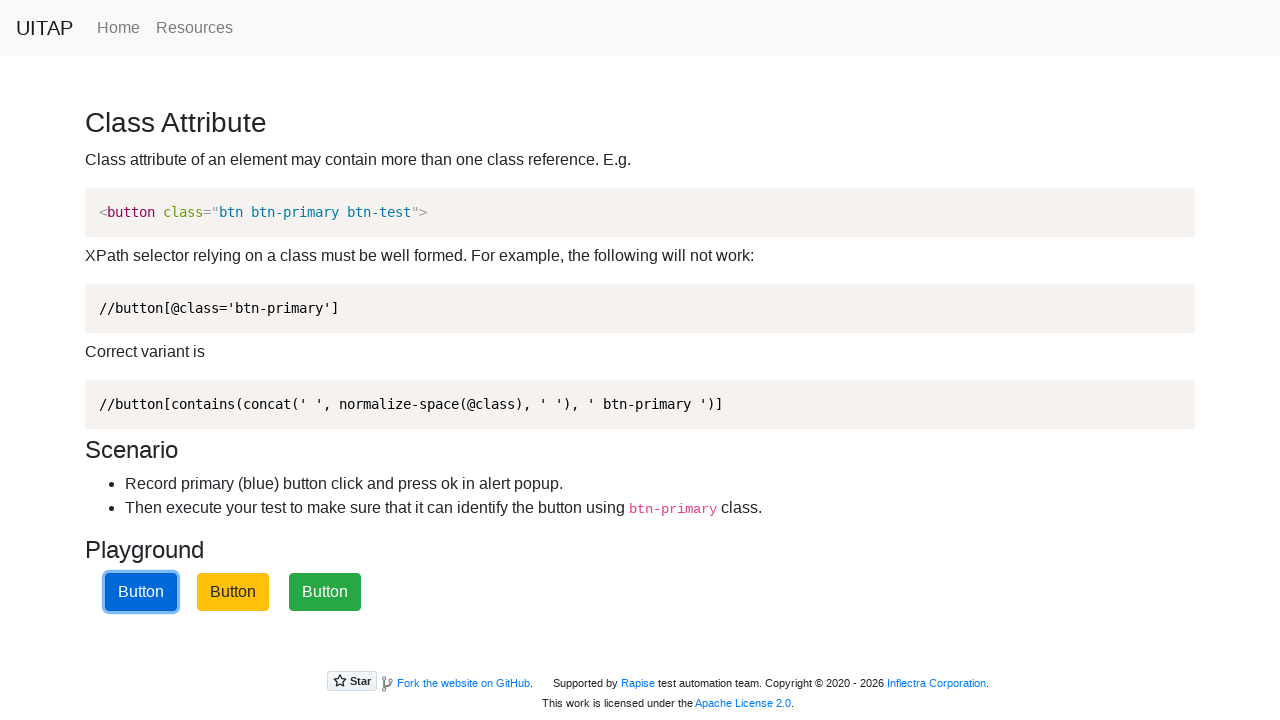